Tests login form validation with special characters in password

Starting URL: https://www.saucedemo.com/

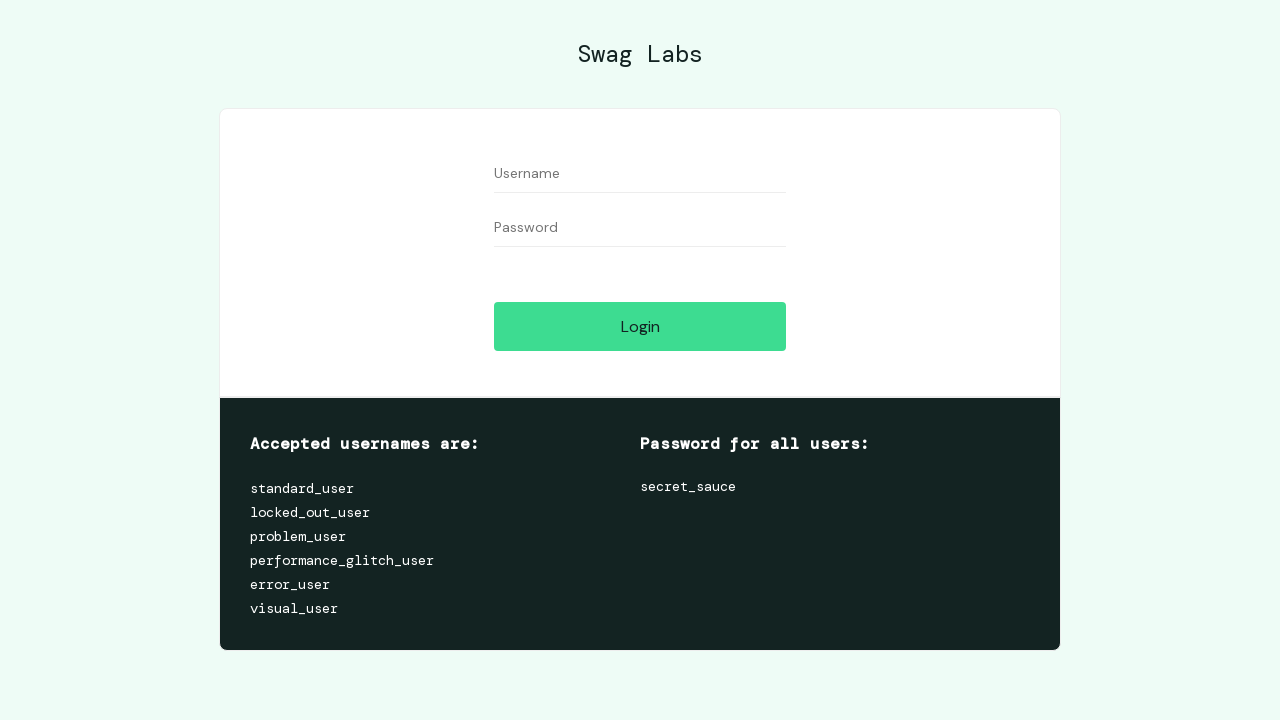

Filled username field with 'standard_user' on #user-name
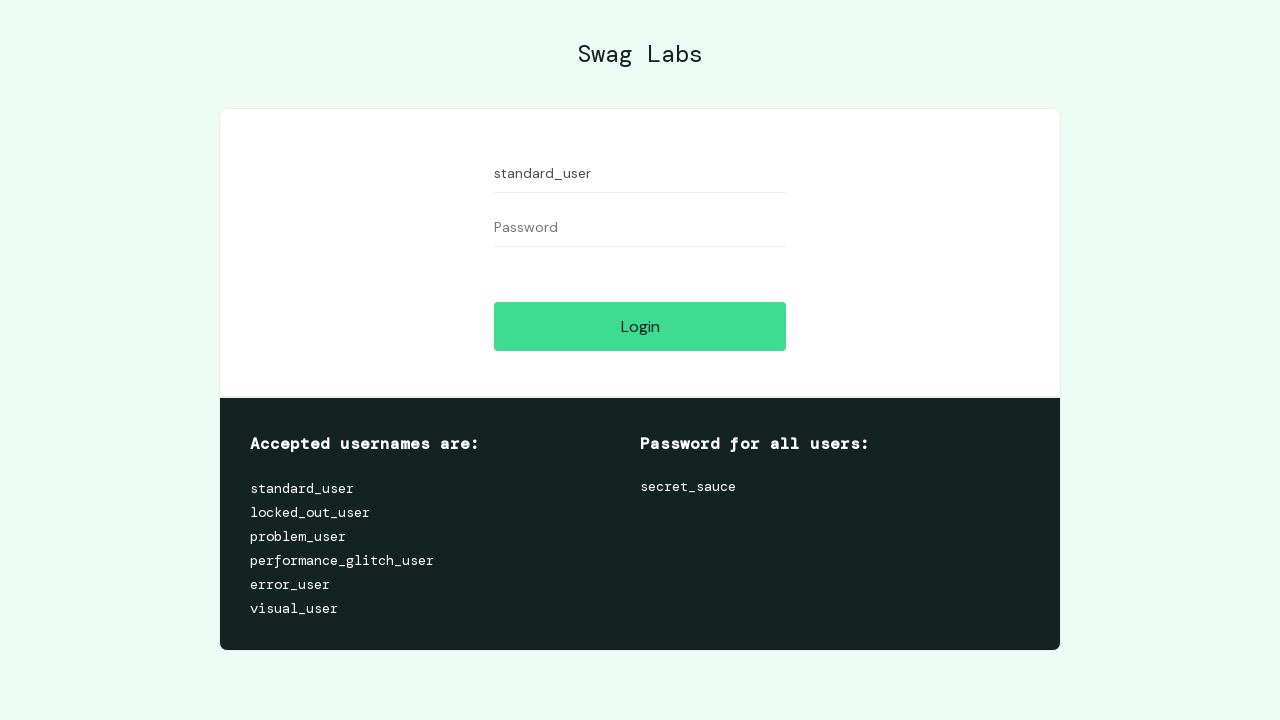

Filled password field with special characters '#$%^&*";' on #password
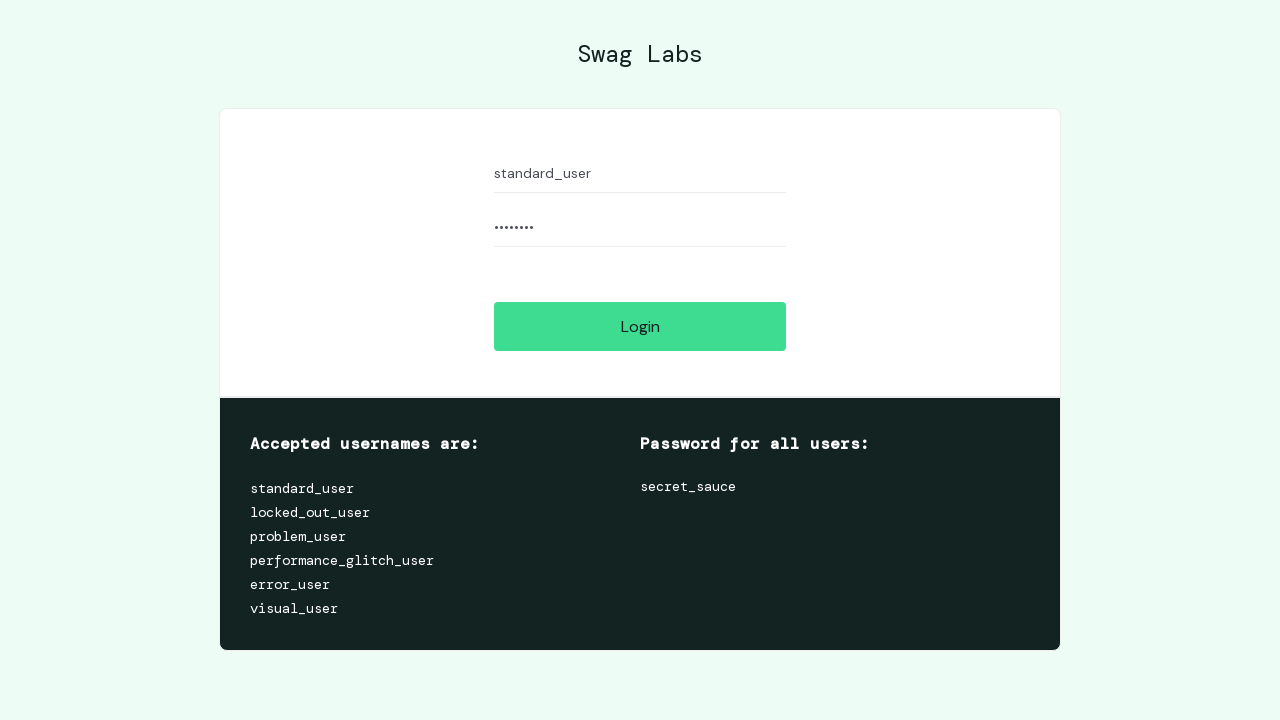

Clicked login button at (640, 326) on #login-button
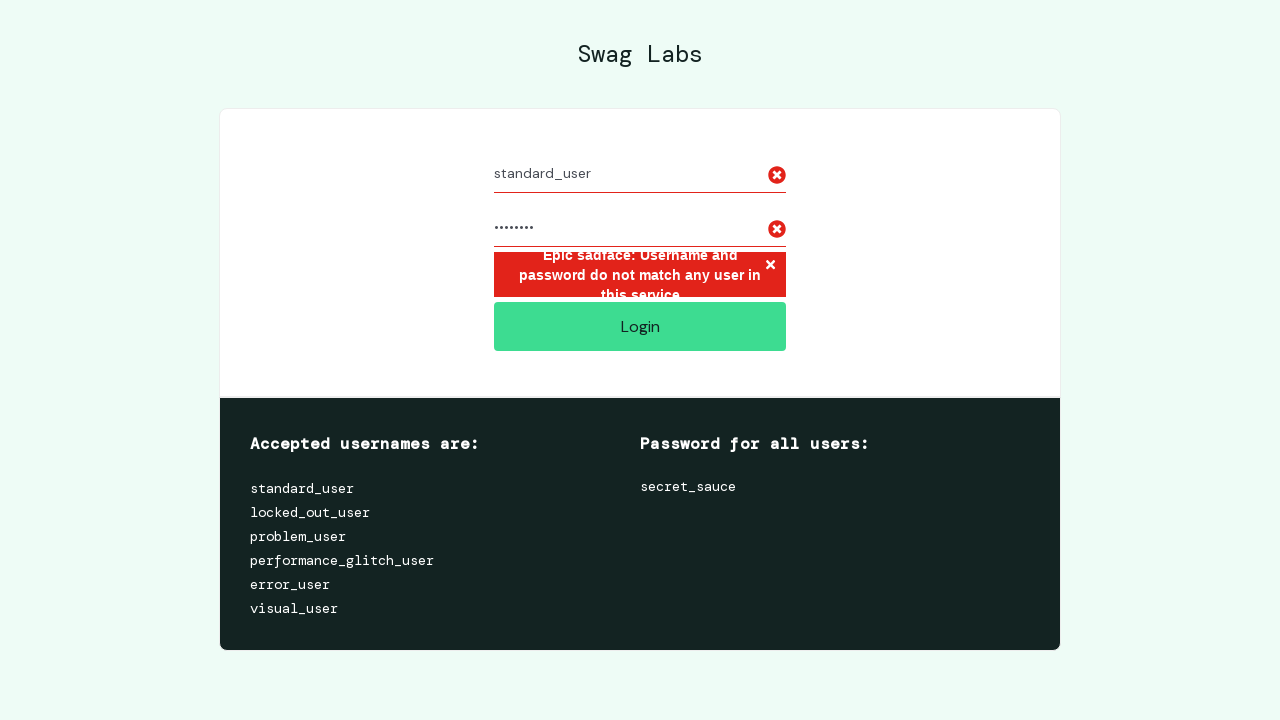

Located error message element
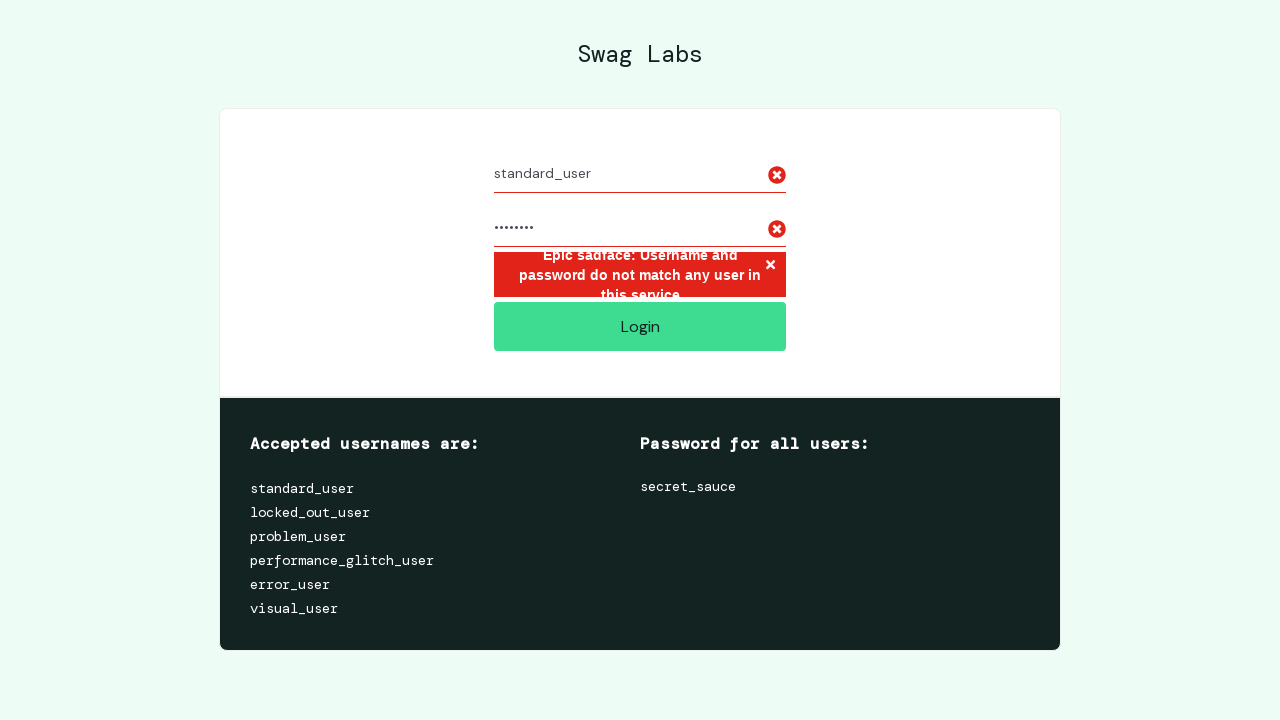

Verified error message: 'Epic sadface: Username and password do not match any user in this service'
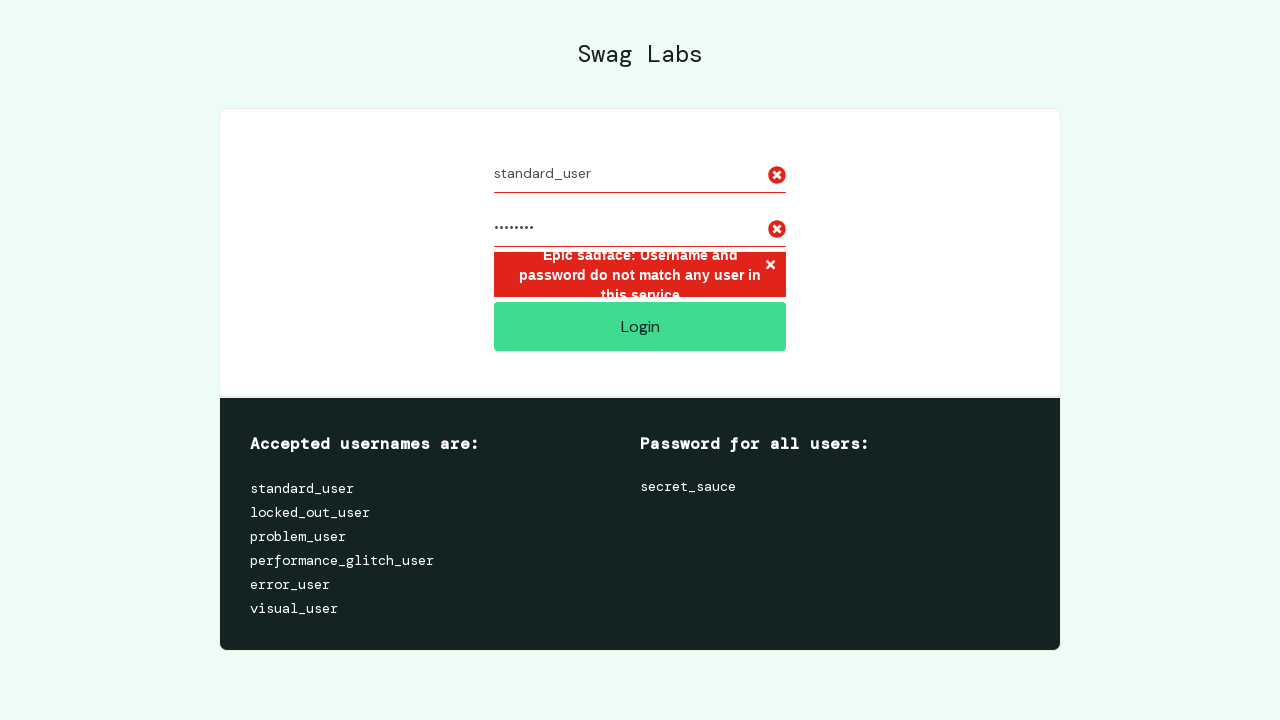

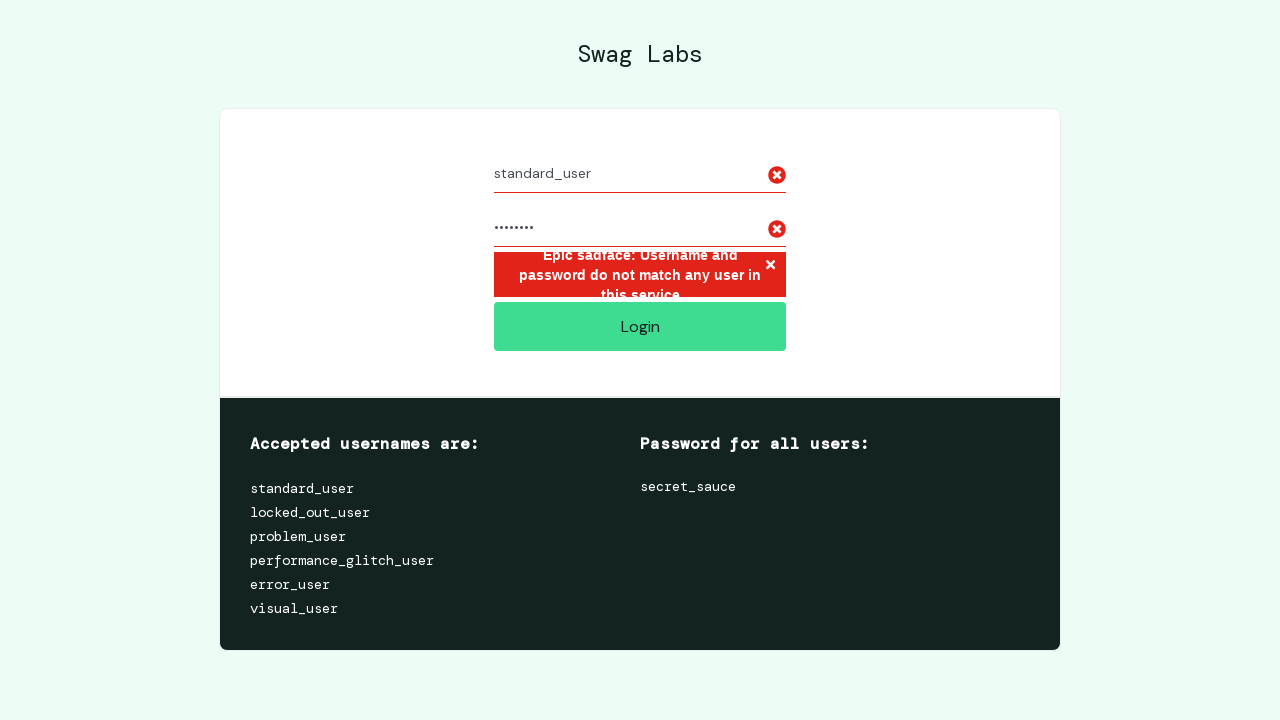